Tests dropdown selection by selecting an option and verifying the selected value

Starting URL: https://the-internet.herokuapp.com/dropdown

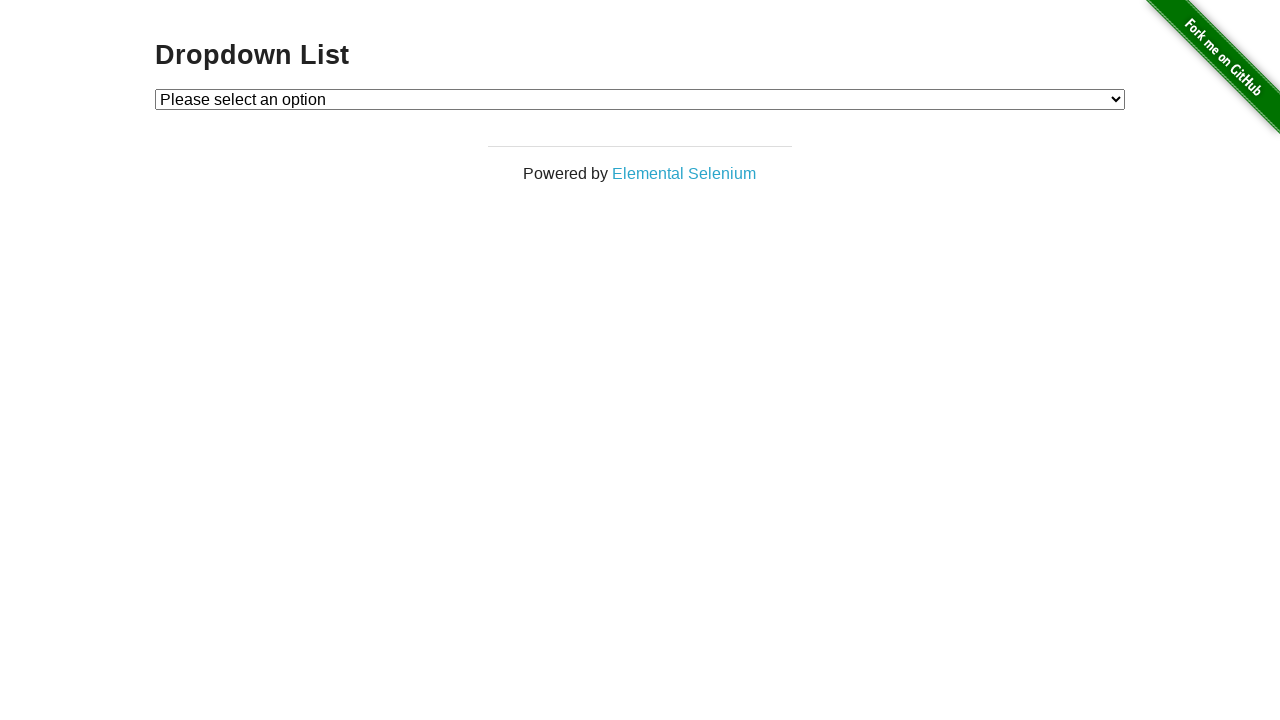

Navigated to dropdown page
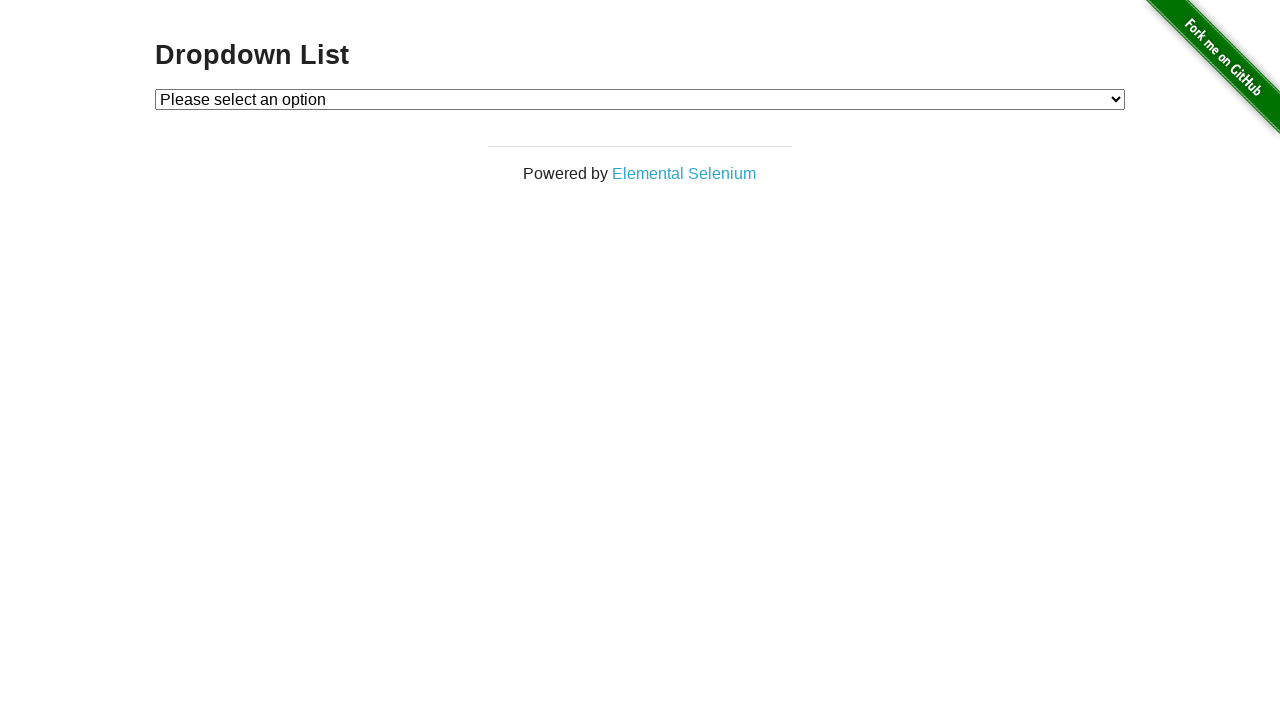

Selected 'Option 1' from dropdown using index 1 on #dropdown
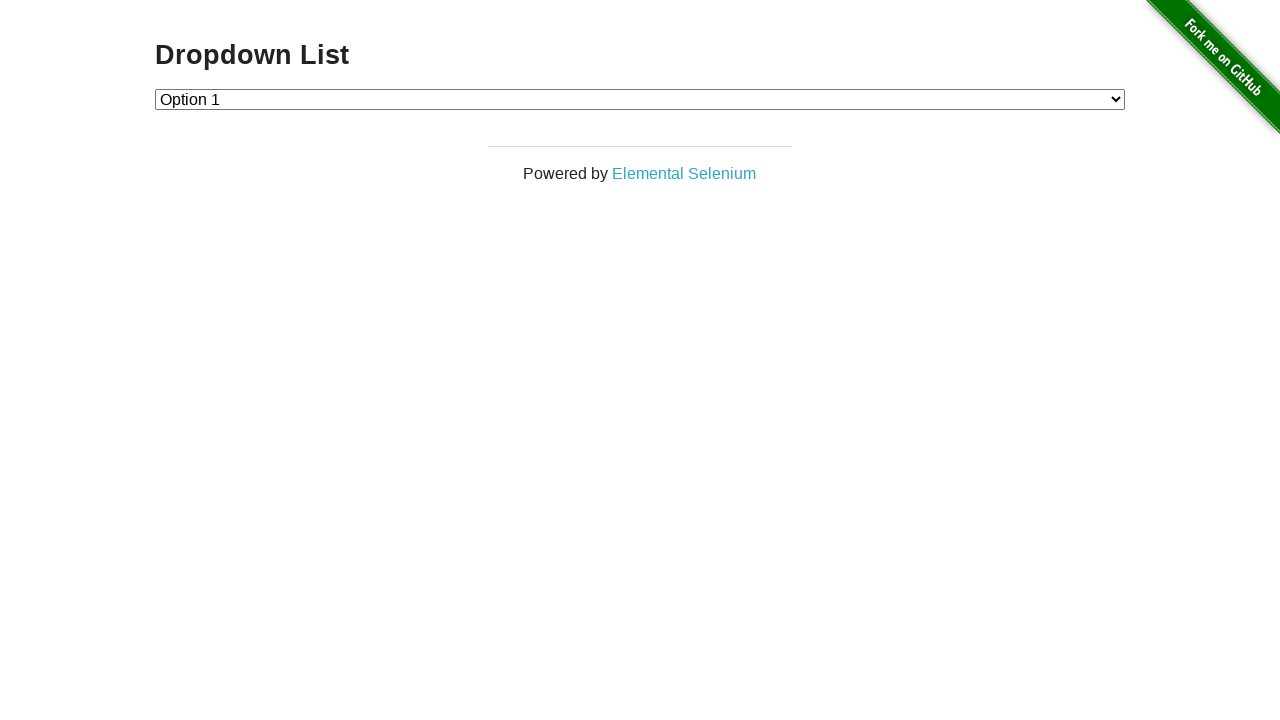

Retrieved dropdown input value
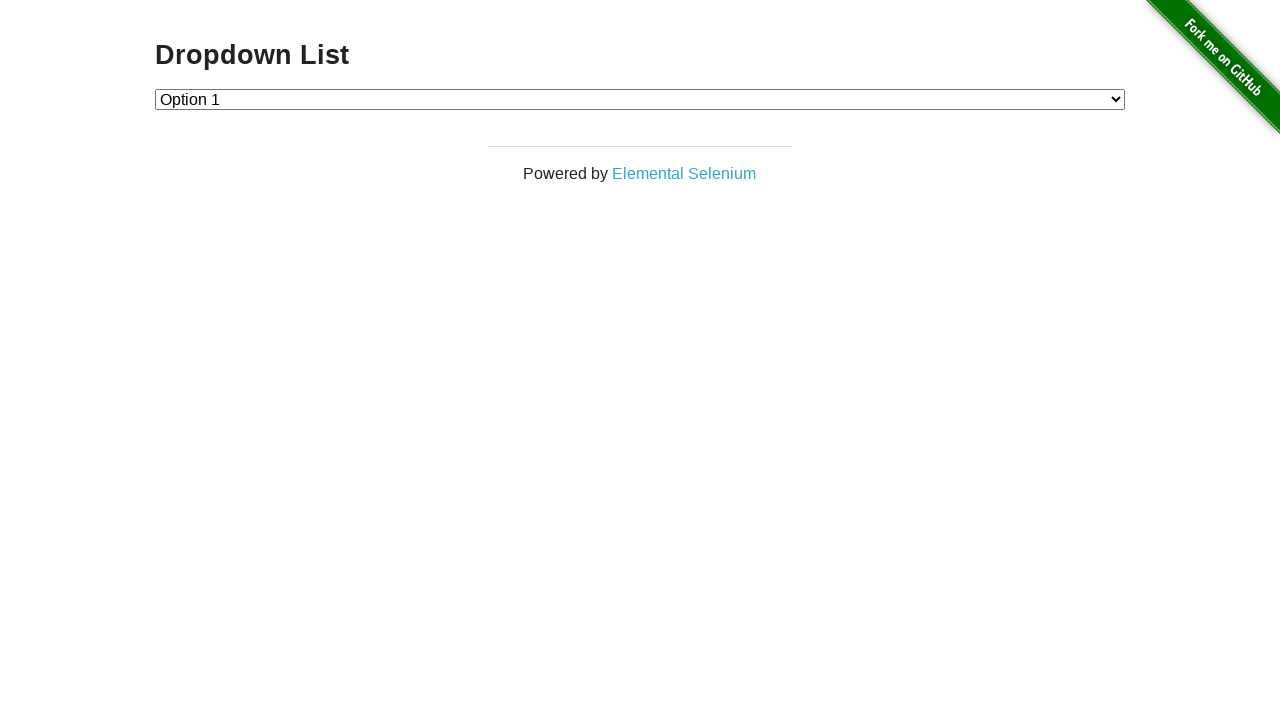

Retrieved selected option text content
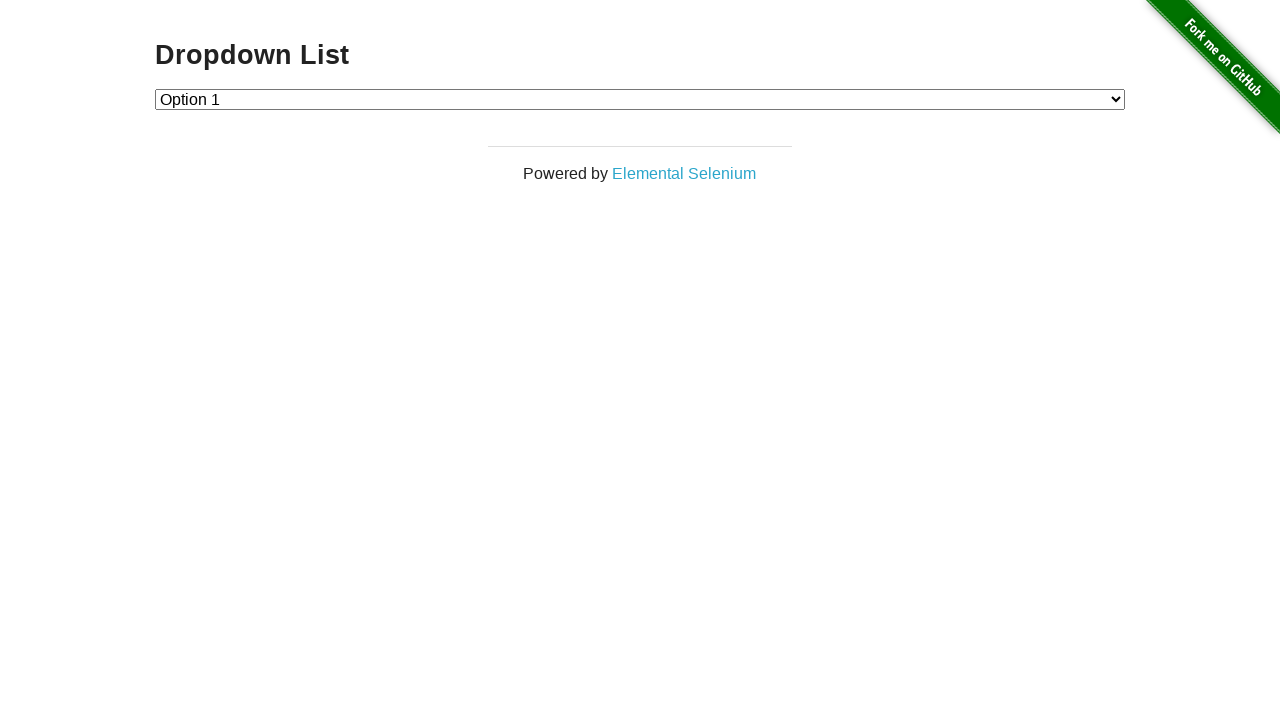

Verified selected option is 'Option 1'
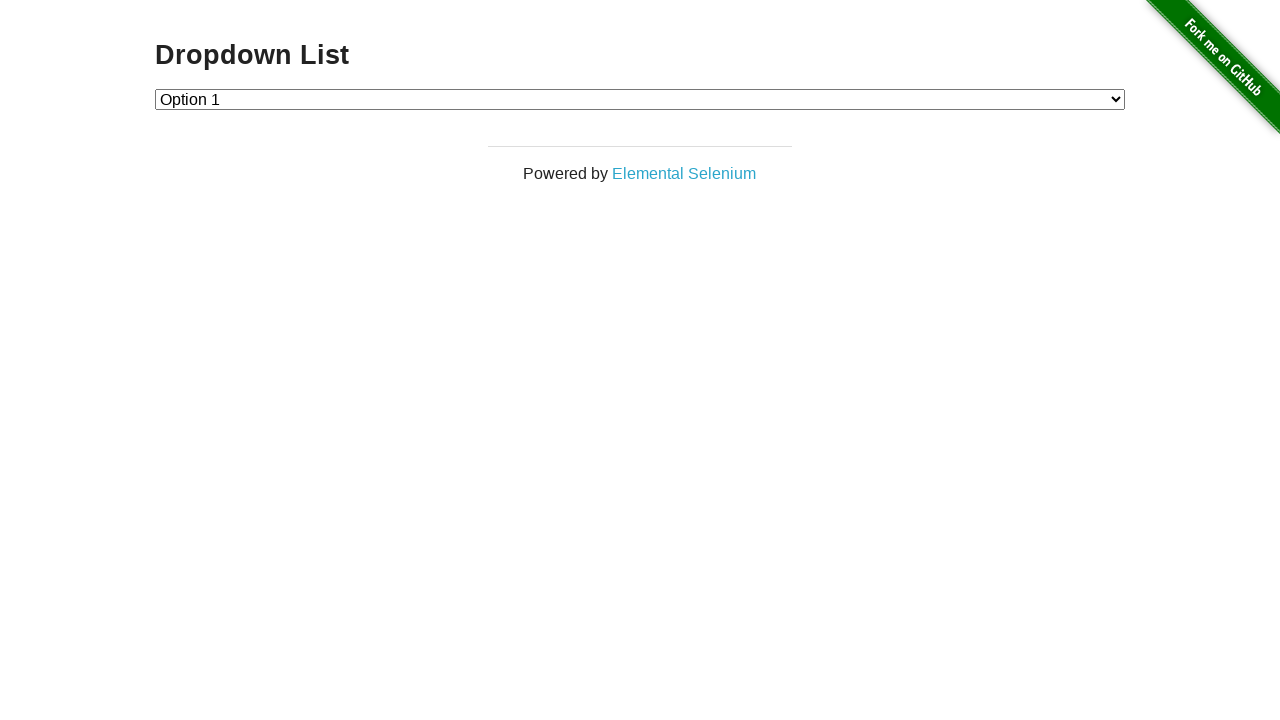

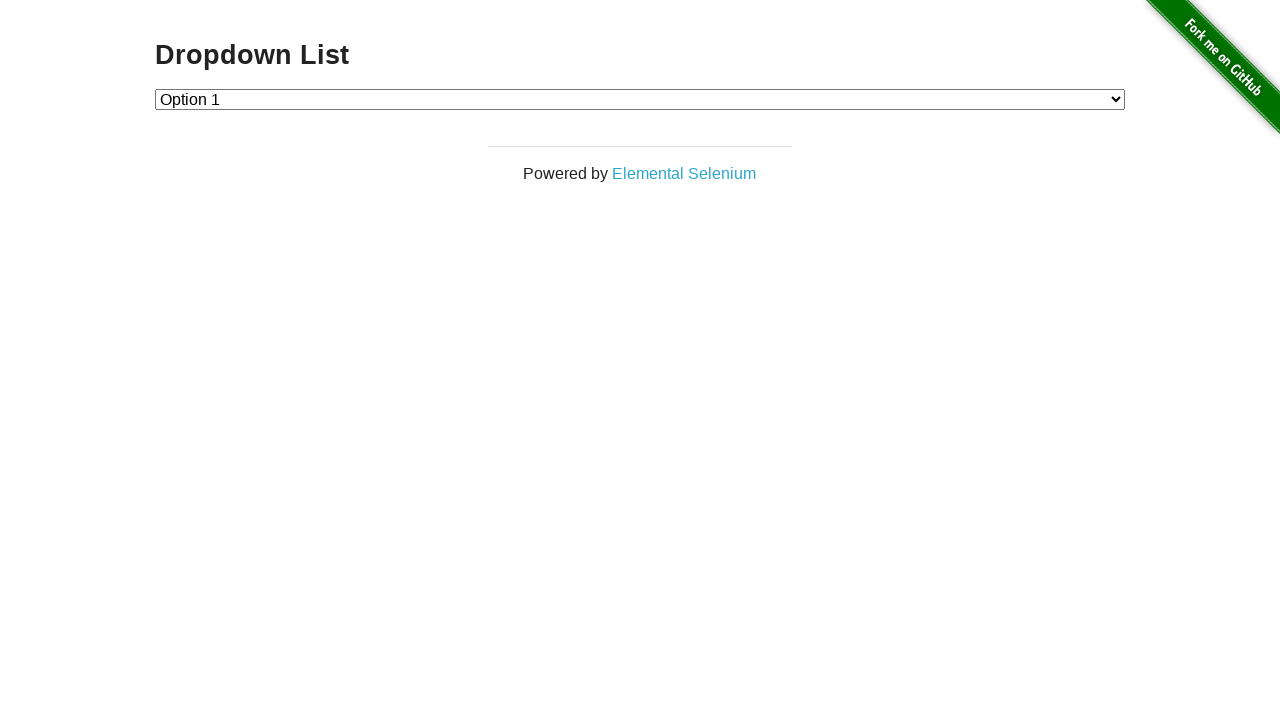